Tests the NeetCode roadmap interface by clicking through topics, opening answer modals, and navigating back

Starting URL: http://www.neetcode.io/roadmap

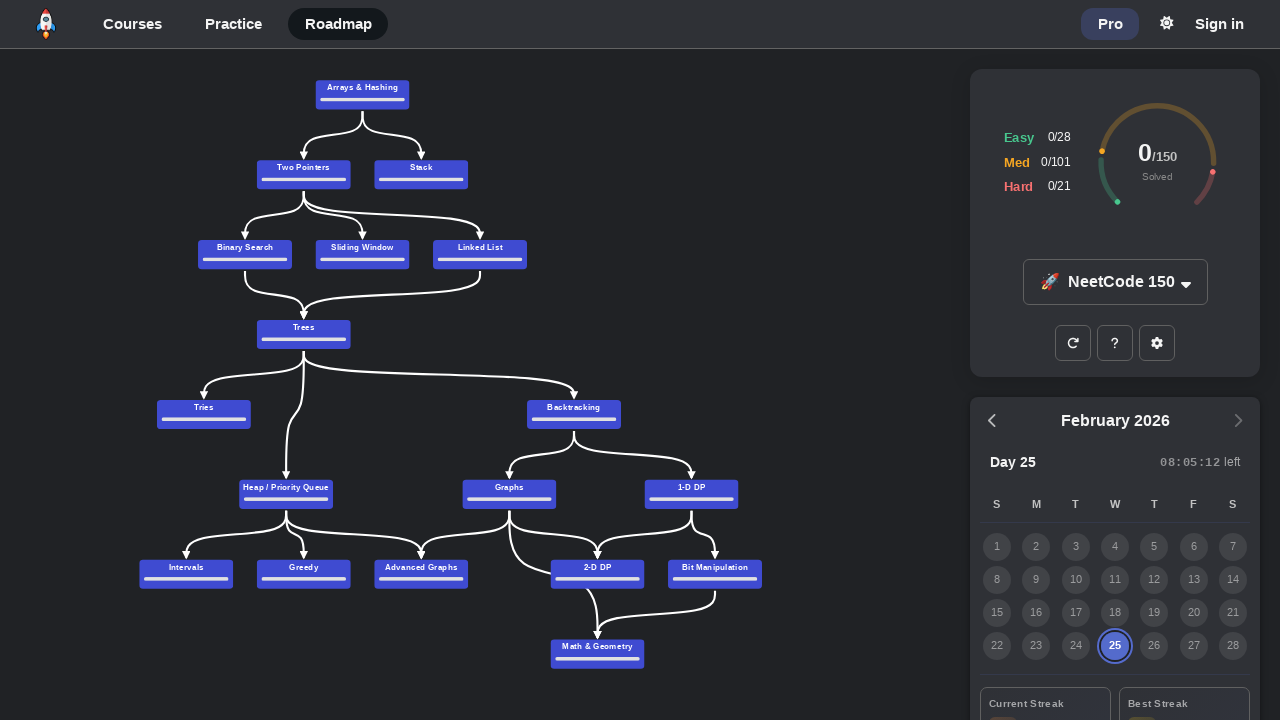

Waited for topics to load on NeetCode roadmap
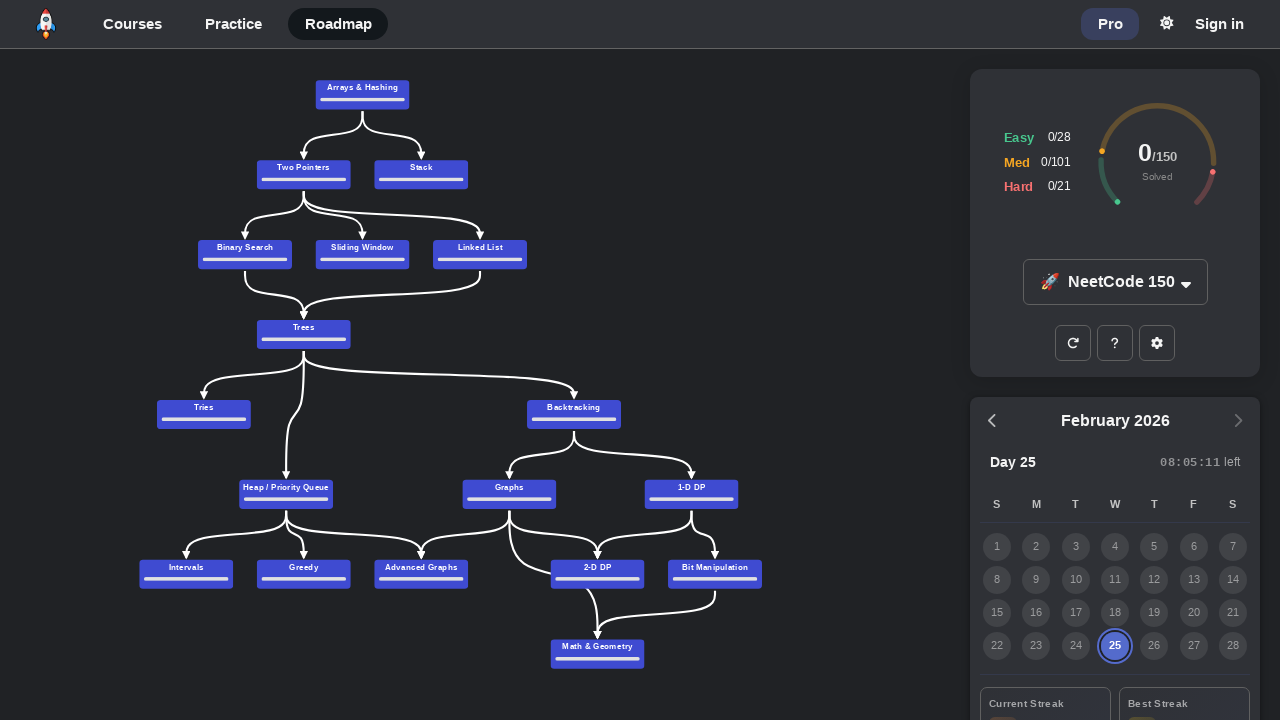

Retrieved all topic elements from roadmap
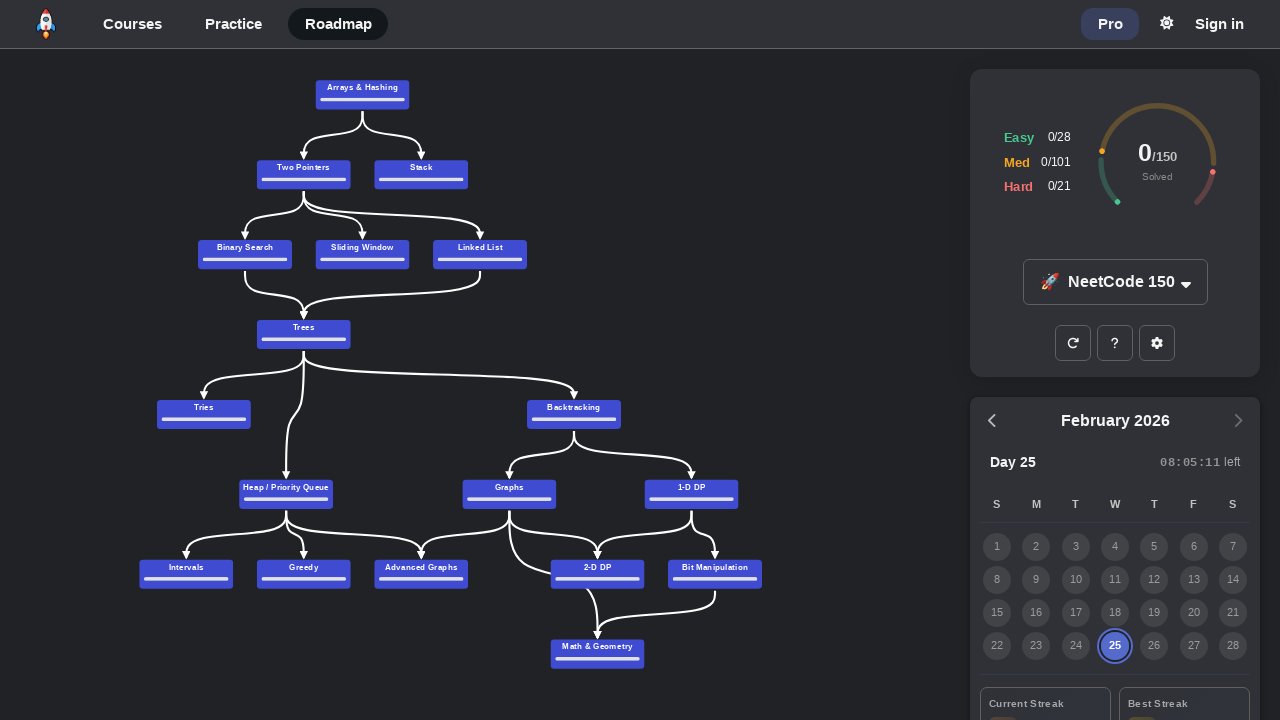

Clicked on first topic in roadmap at (363, 95) on foreignObject >> nth=0
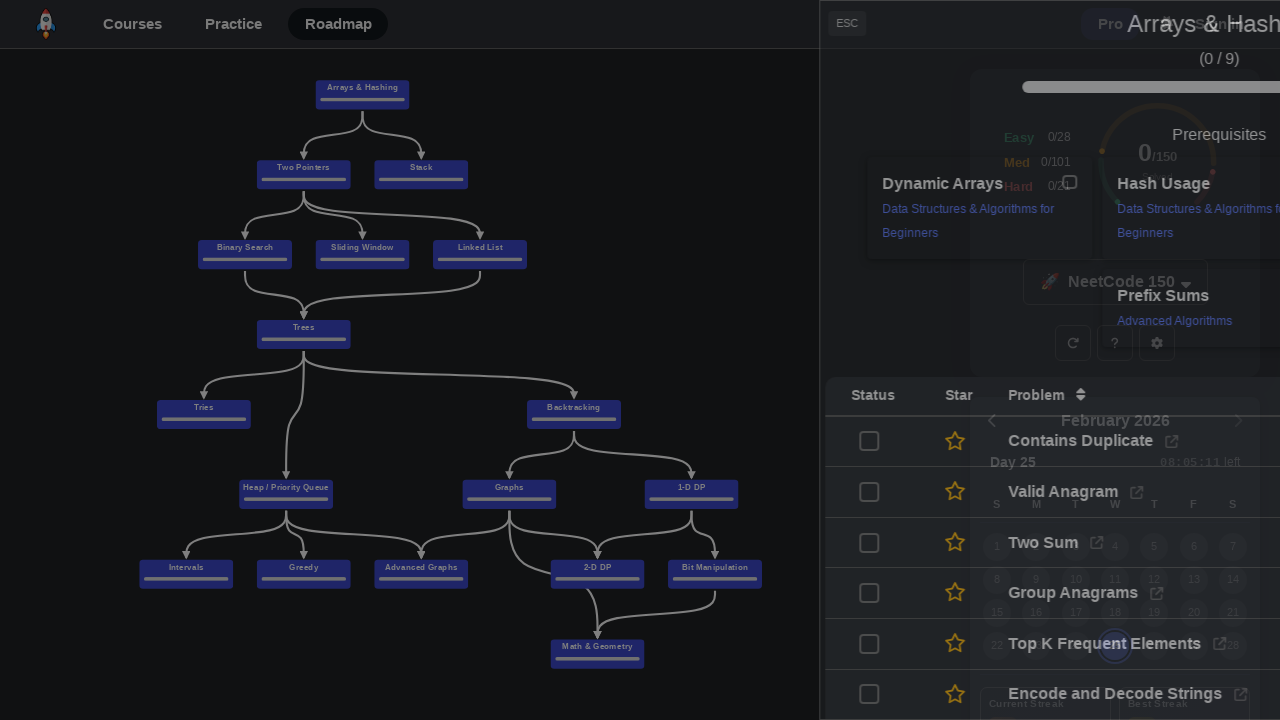

Waited for questions table to load after selecting topic
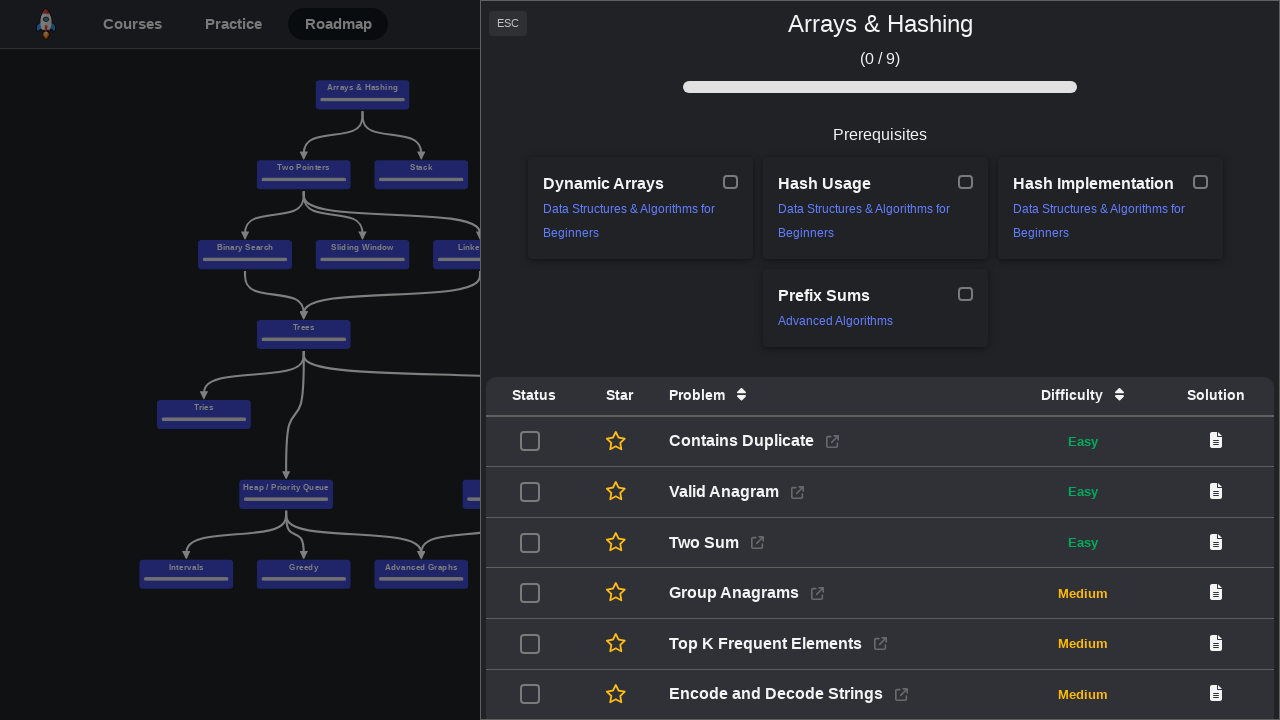

Retrieved all answer buttons from questions table
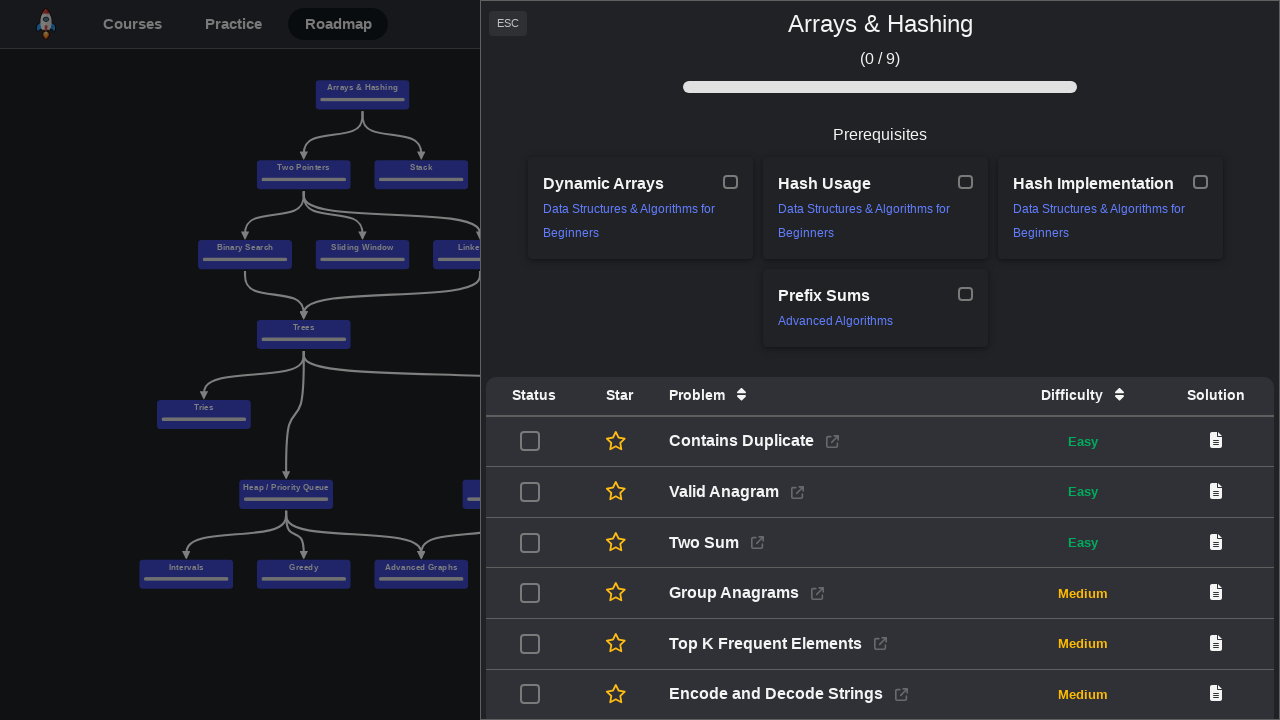

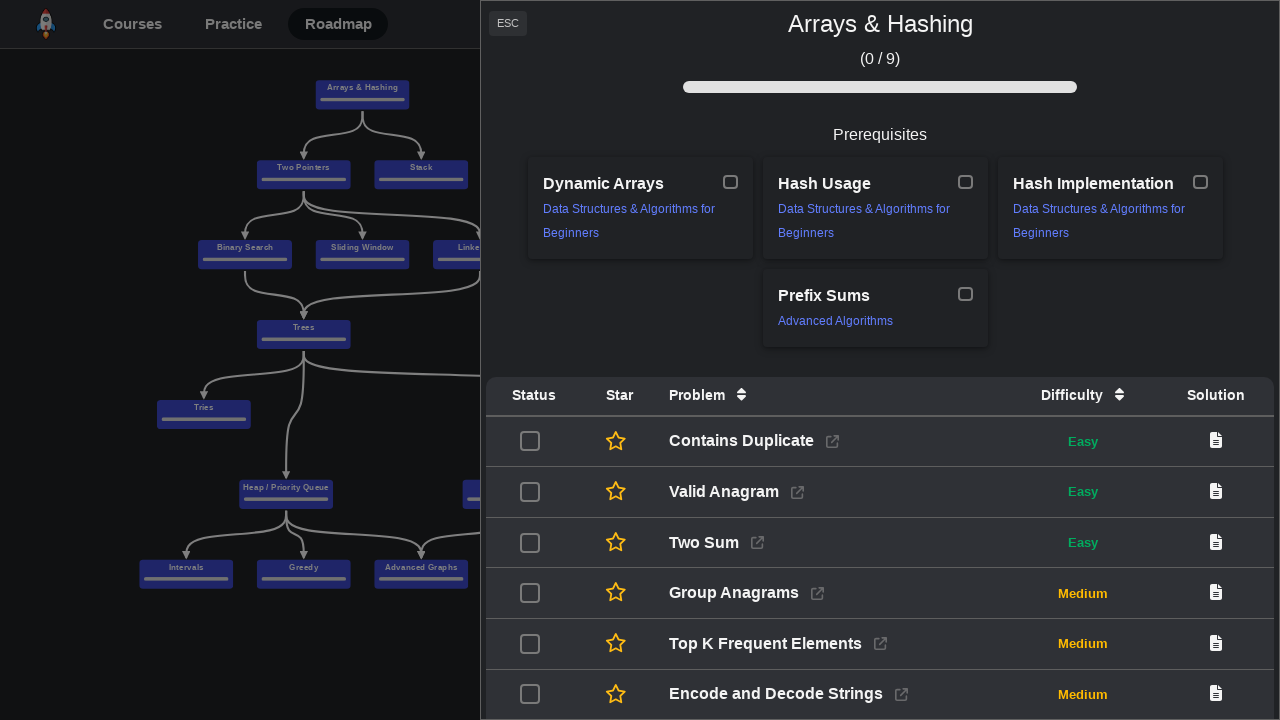